Tests that an invalid email format triggers a validation error by filling the form with an invalid email and verifying the error styling is applied to the email field.

Starting URL: https://demoqa.com

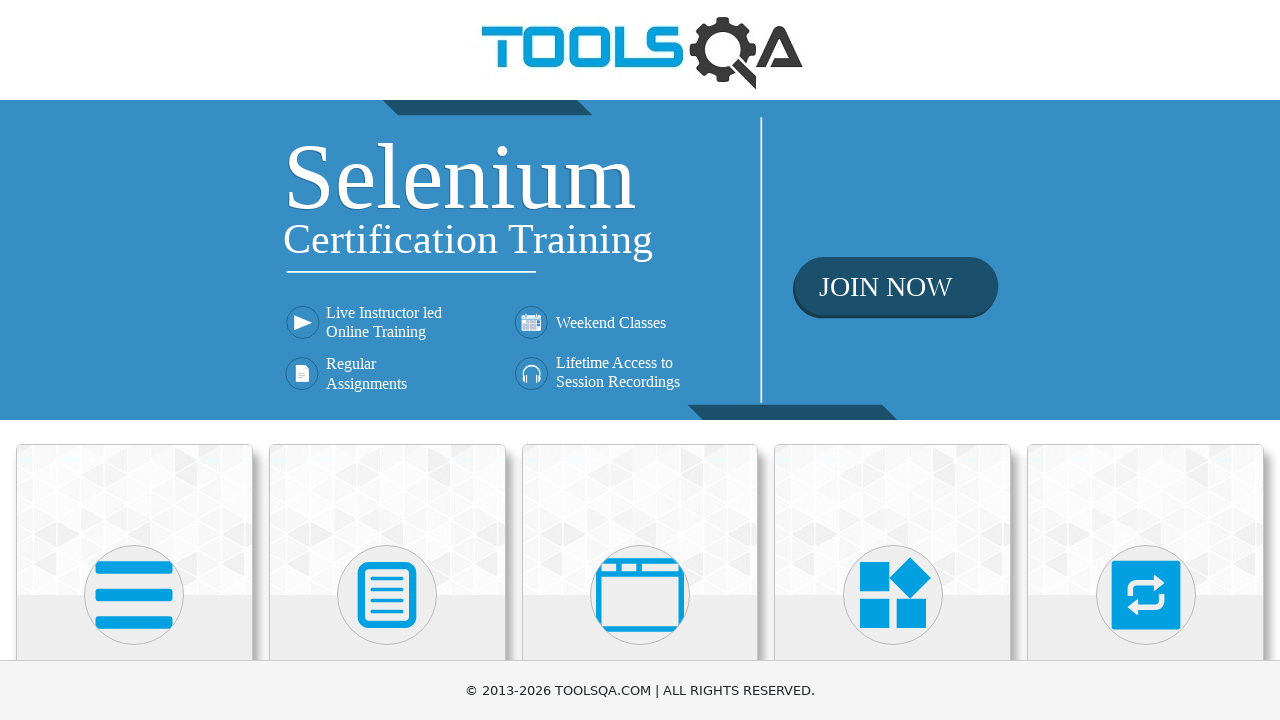

Clicked on the Elements link at (134, 360) on h5 >> internal:has-text="Elements"i
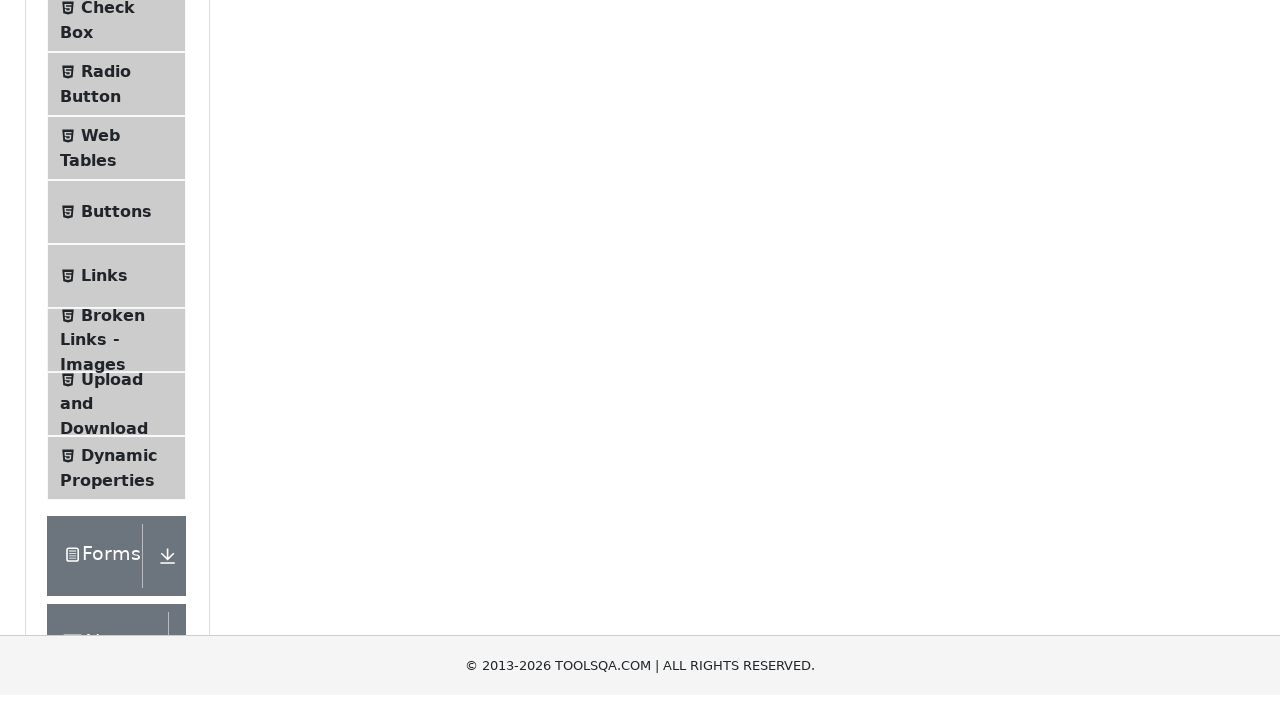

Clicked on the Text Box menu item at (119, 261) on span.text >> internal:has-text="Text Box"i
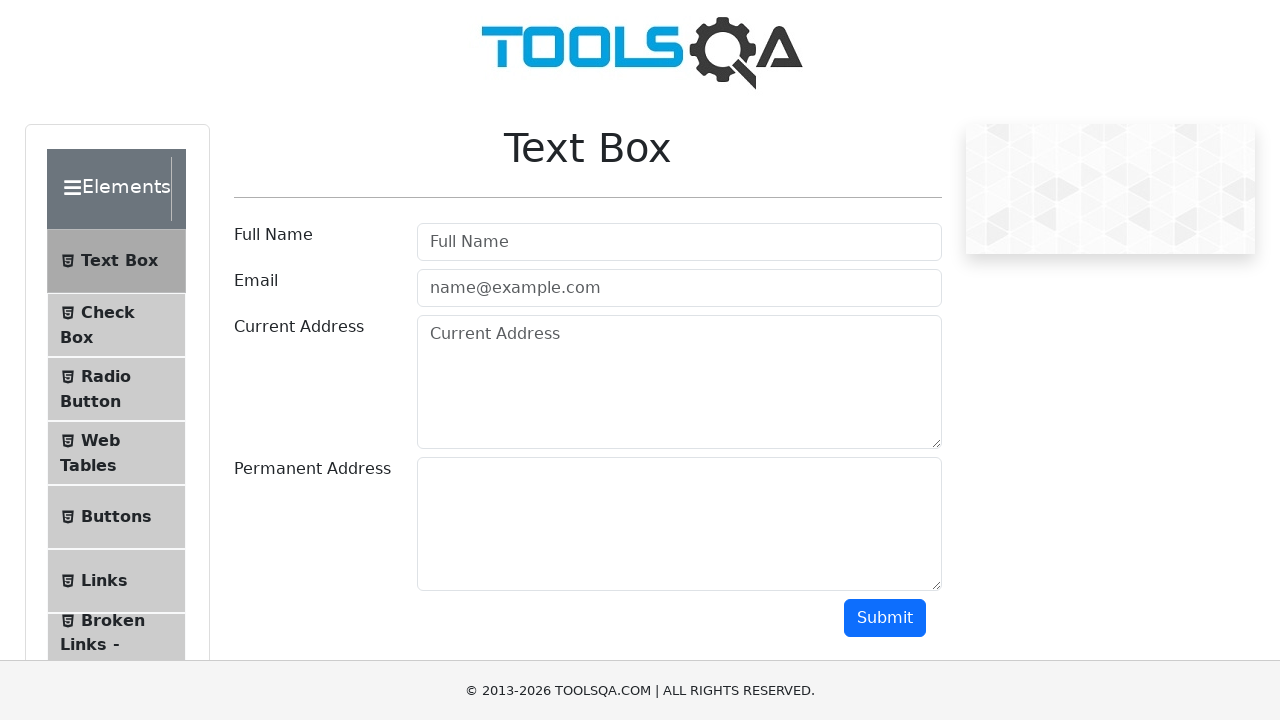

Defined locators for form fields
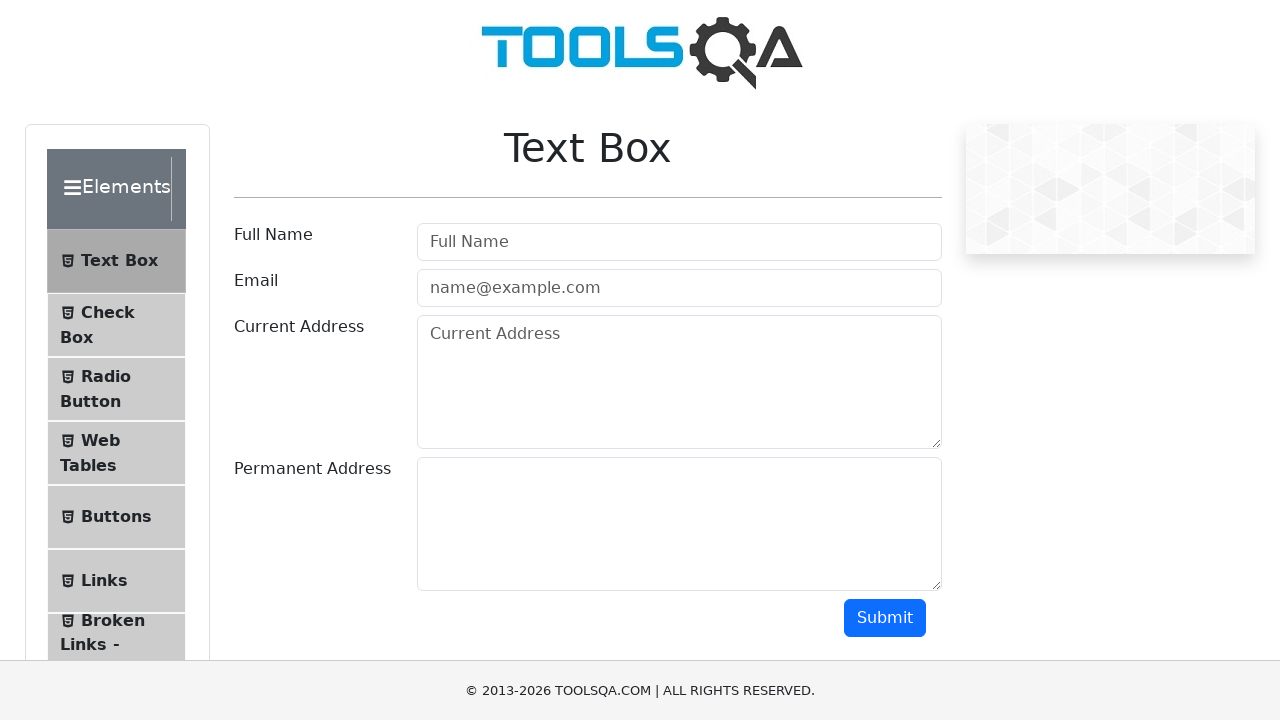

Filled full name field with 'Test Name' on input[id="userName"]
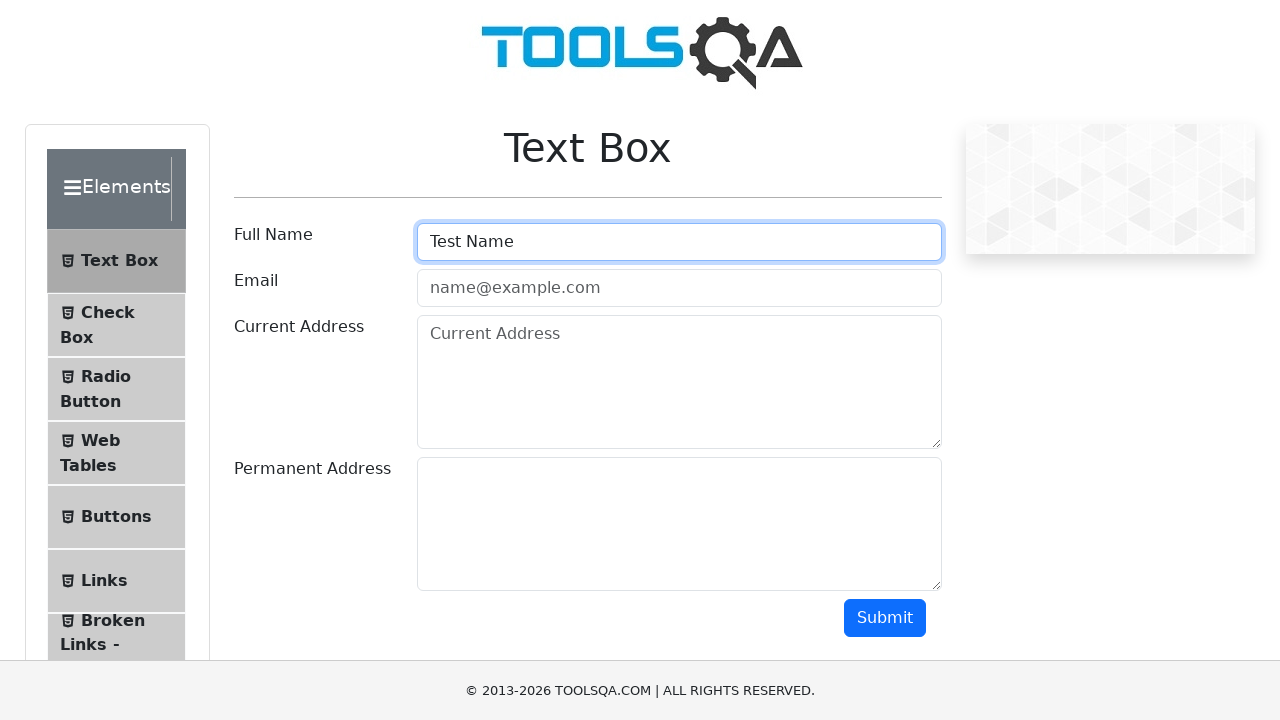

Filled email field with invalid email 'test' on input[id="userEmail"]
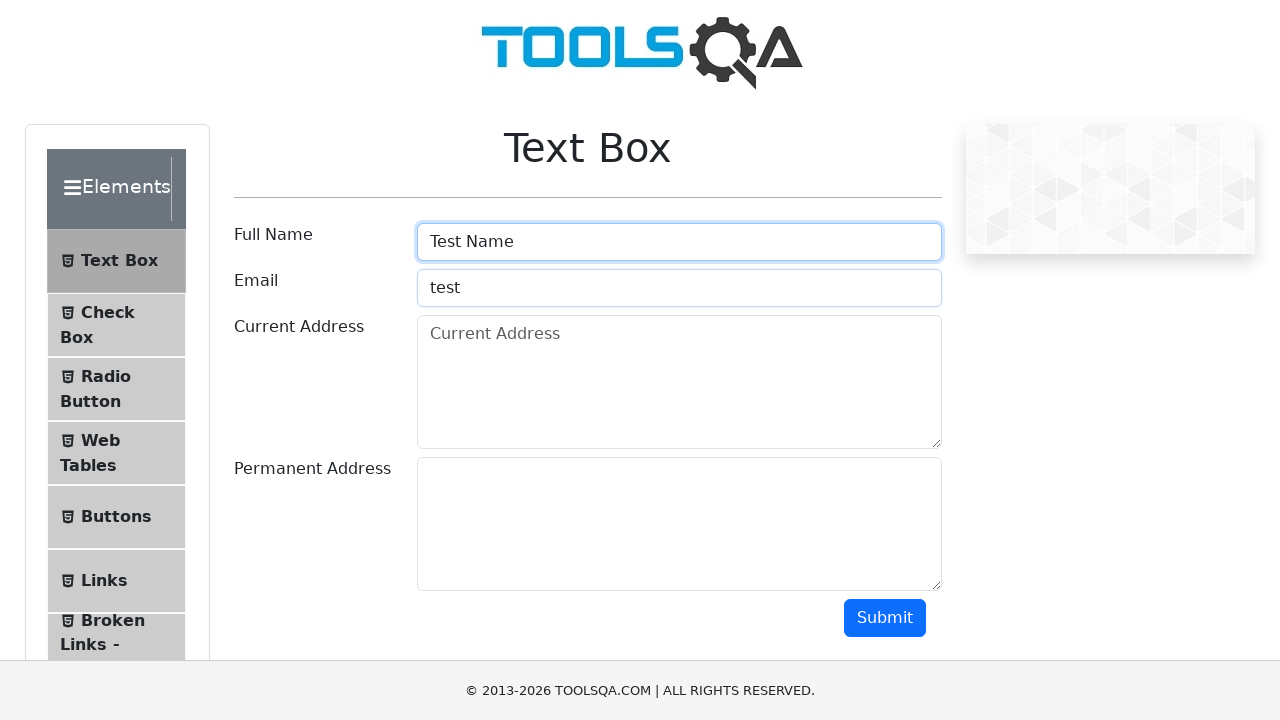

Filled current address field with 'Test Location' on textarea[id="currentAddress"]
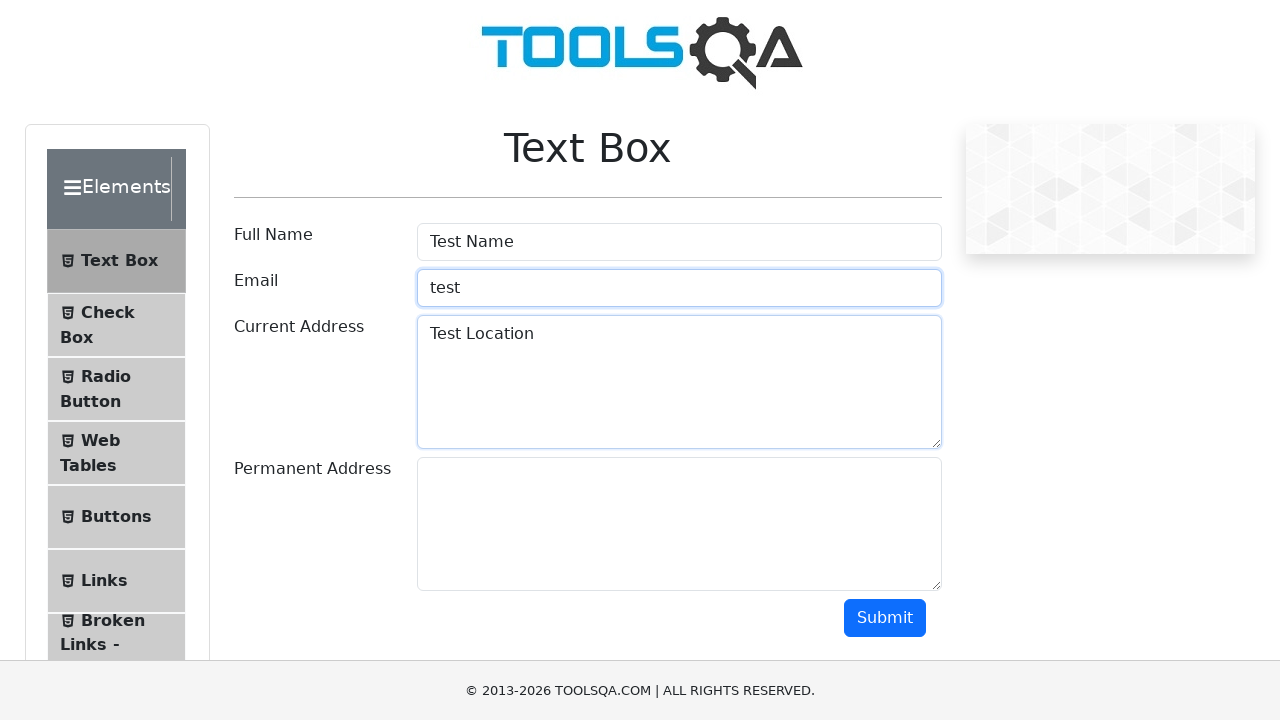

Filled permanent address field with 'Test Location' on textarea[id="permanentAddress"]
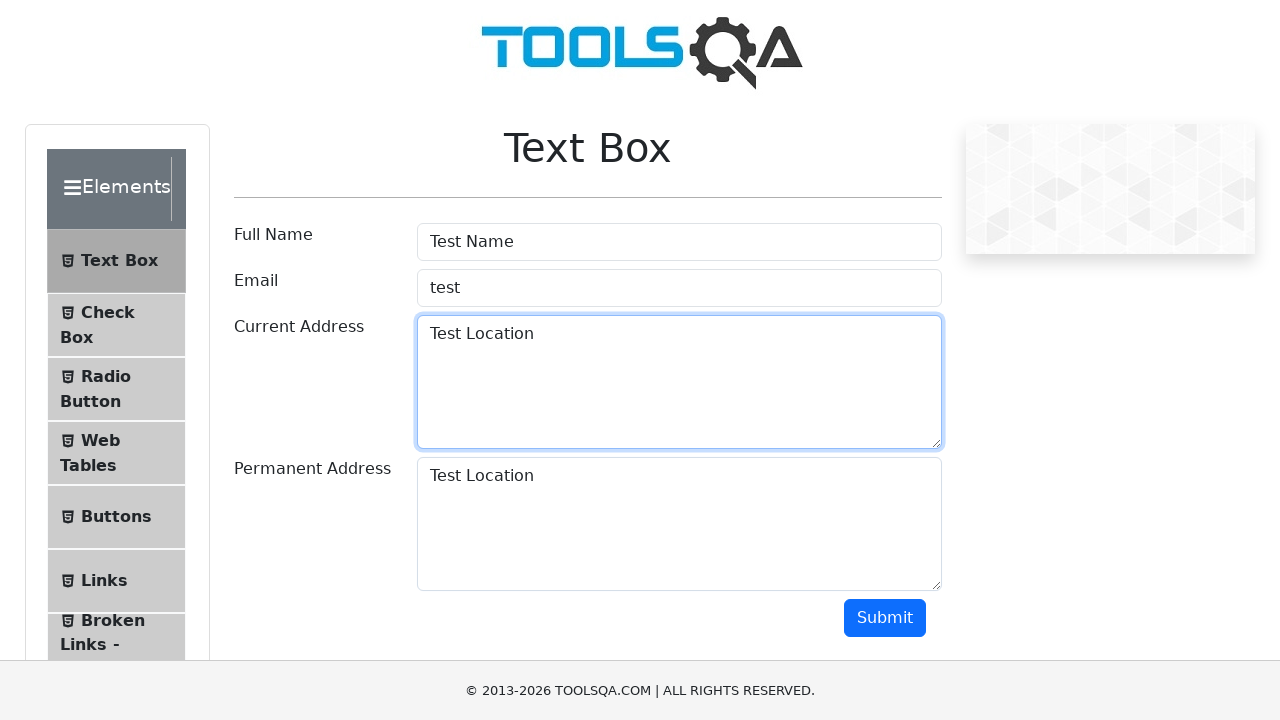

Clicked the Submit button at (885, 618) on button[id="submit"]
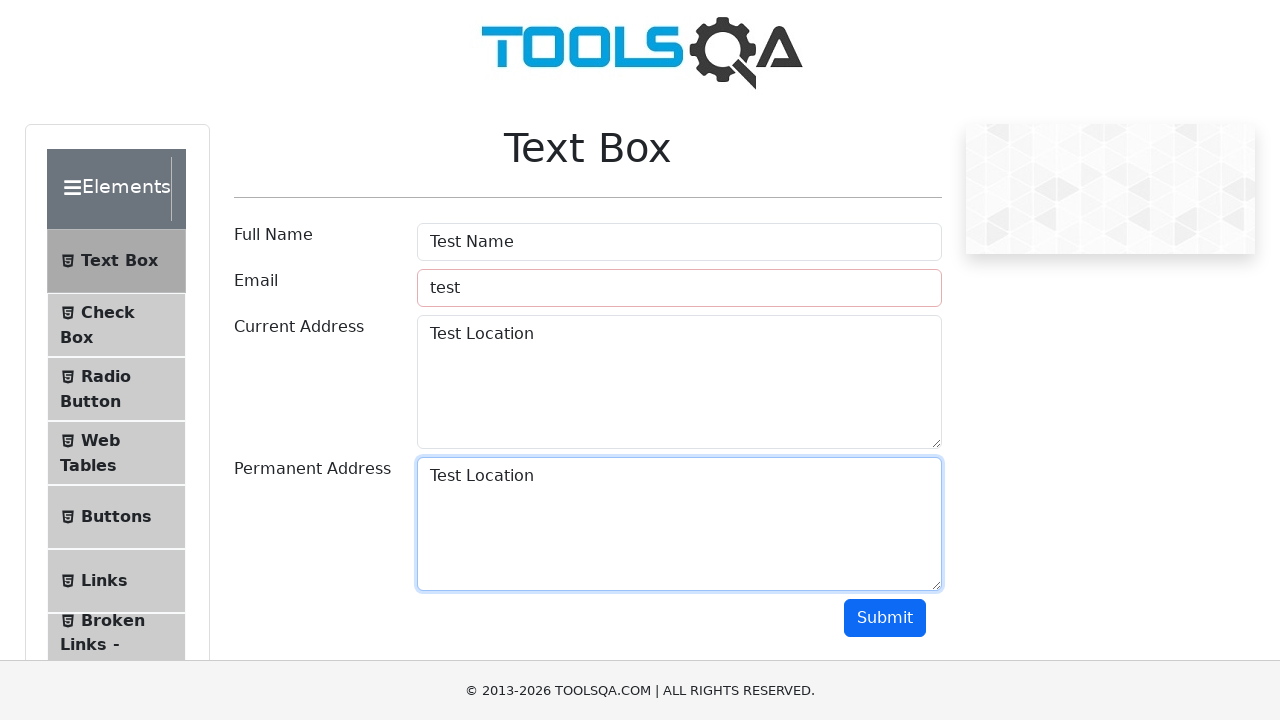

Validated that email field displays error styling with field-error class
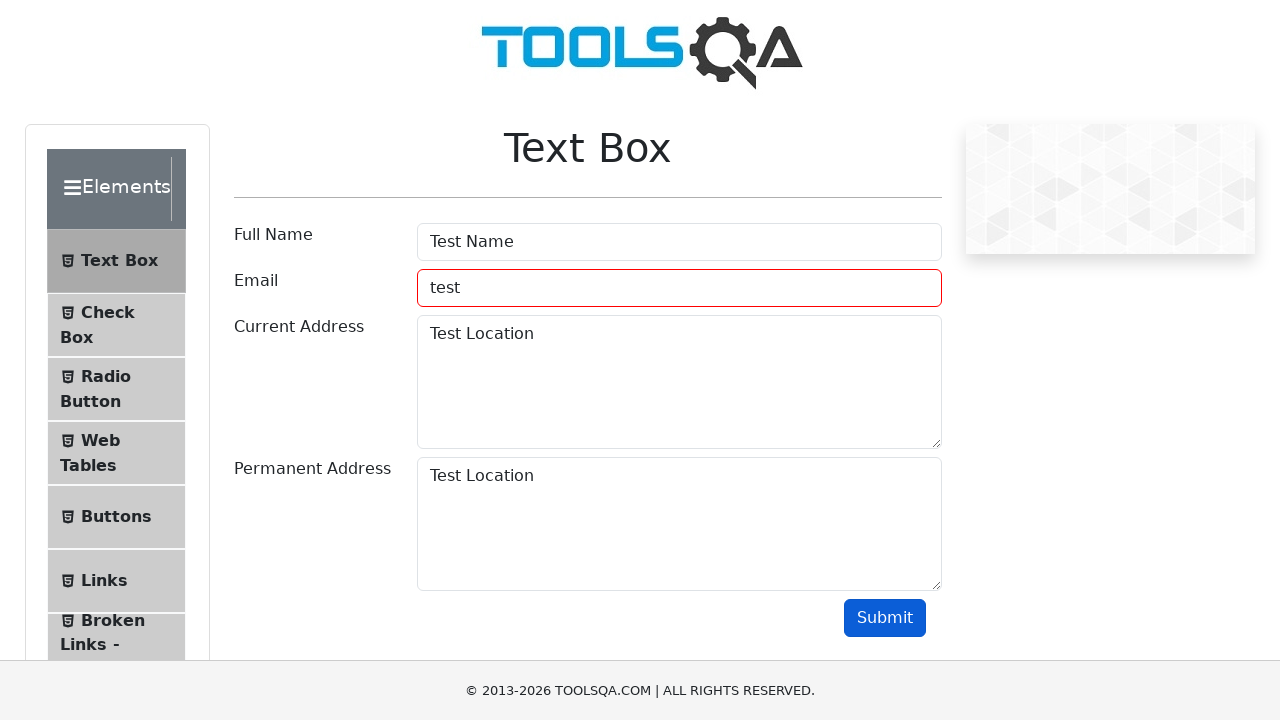

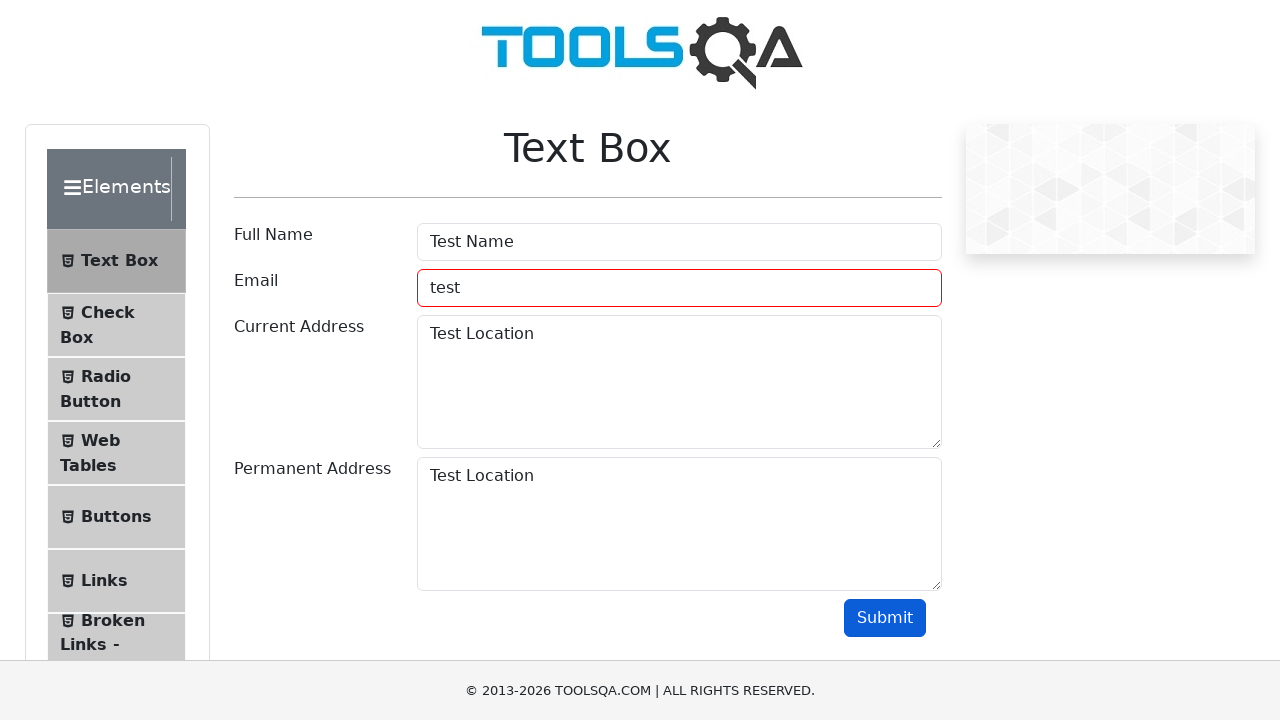